Tests handling of JavaScript confirm dialog by clicking a button and dismissing the dialog

Starting URL: https://testautomationpractice.blogspot.com/

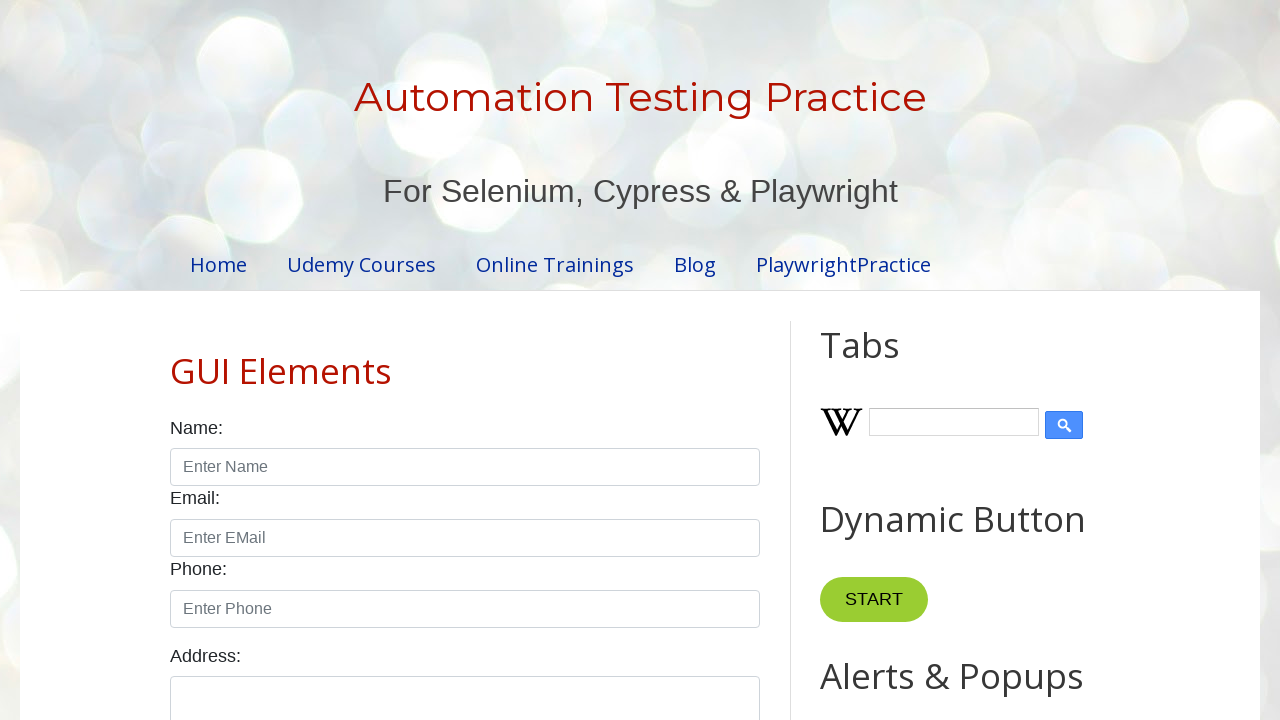

Set up dialog handler to dismiss confirm dialog
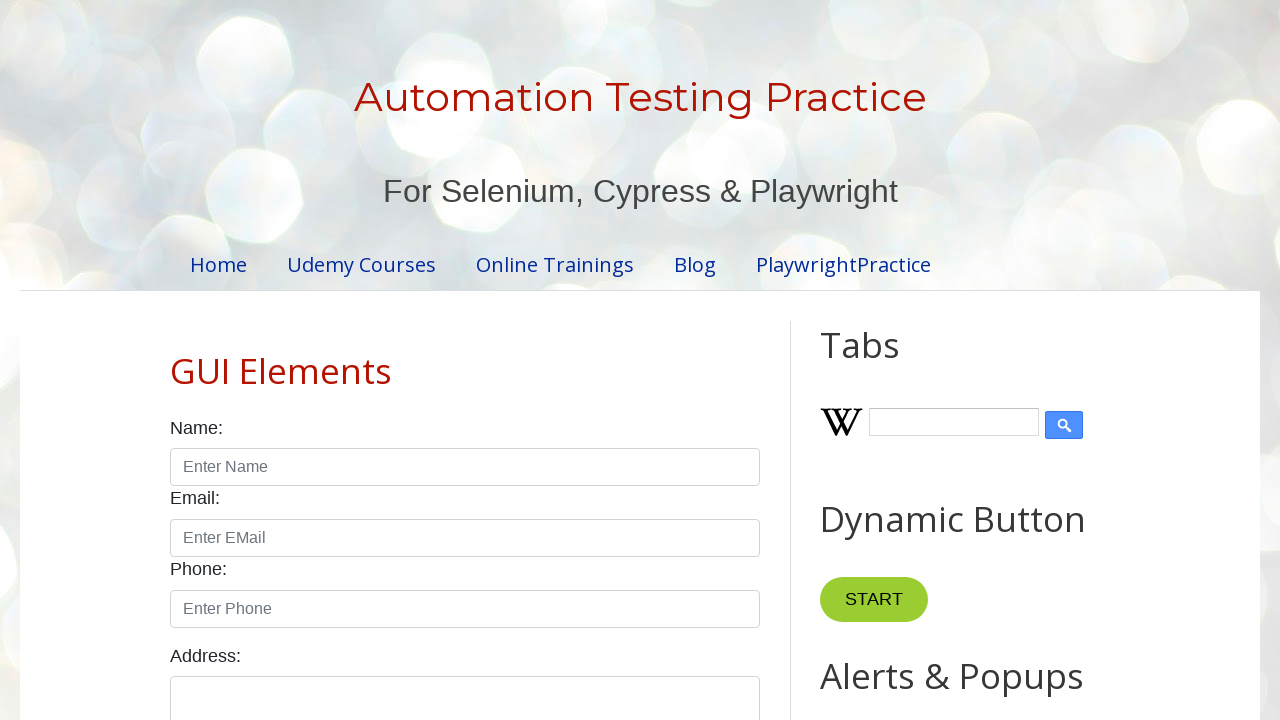

Clicked confirm button to trigger JavaScript dialog at (912, 360) on #confirmBtn
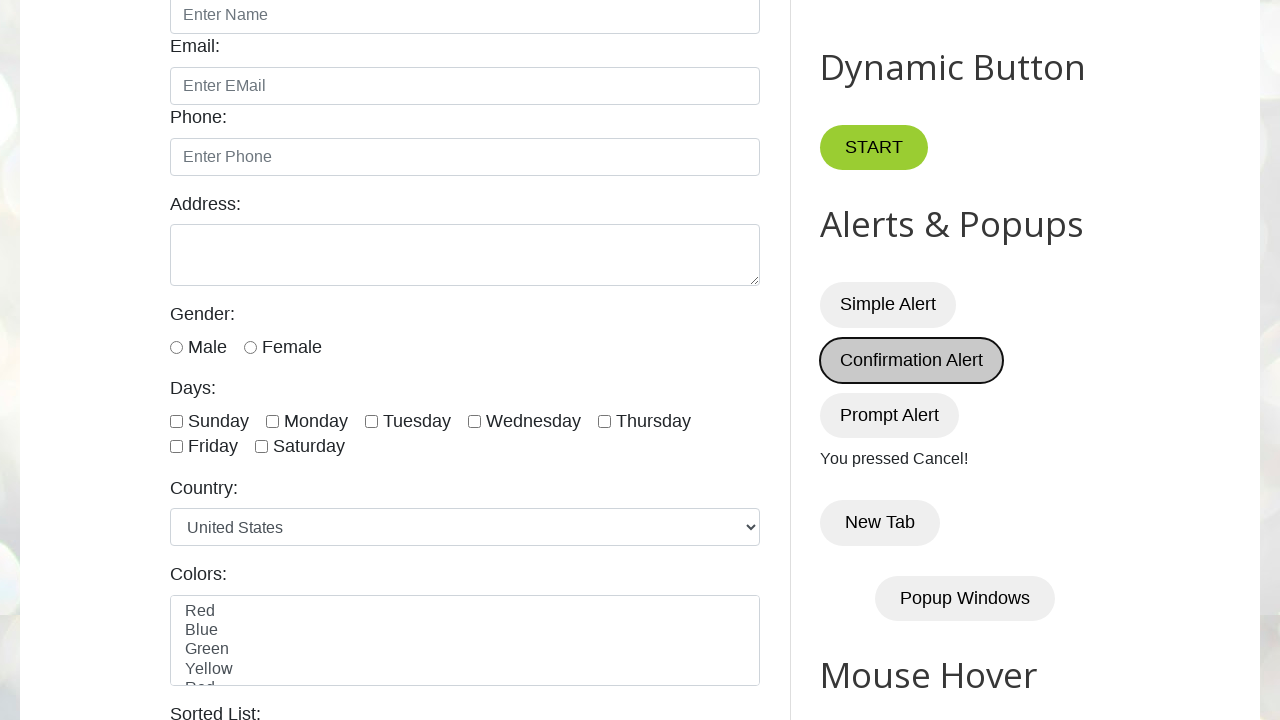

Waited for result text element to appear
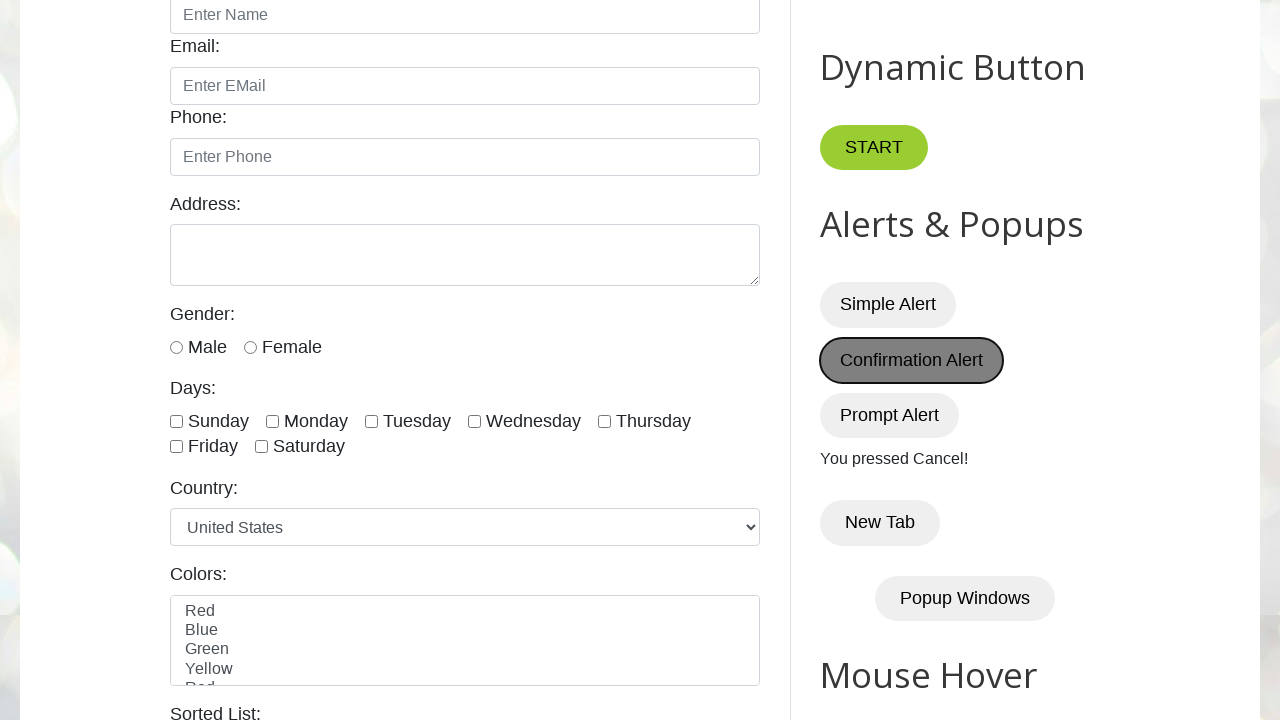

Verified that 'You pressed Cancel!' message is displayed
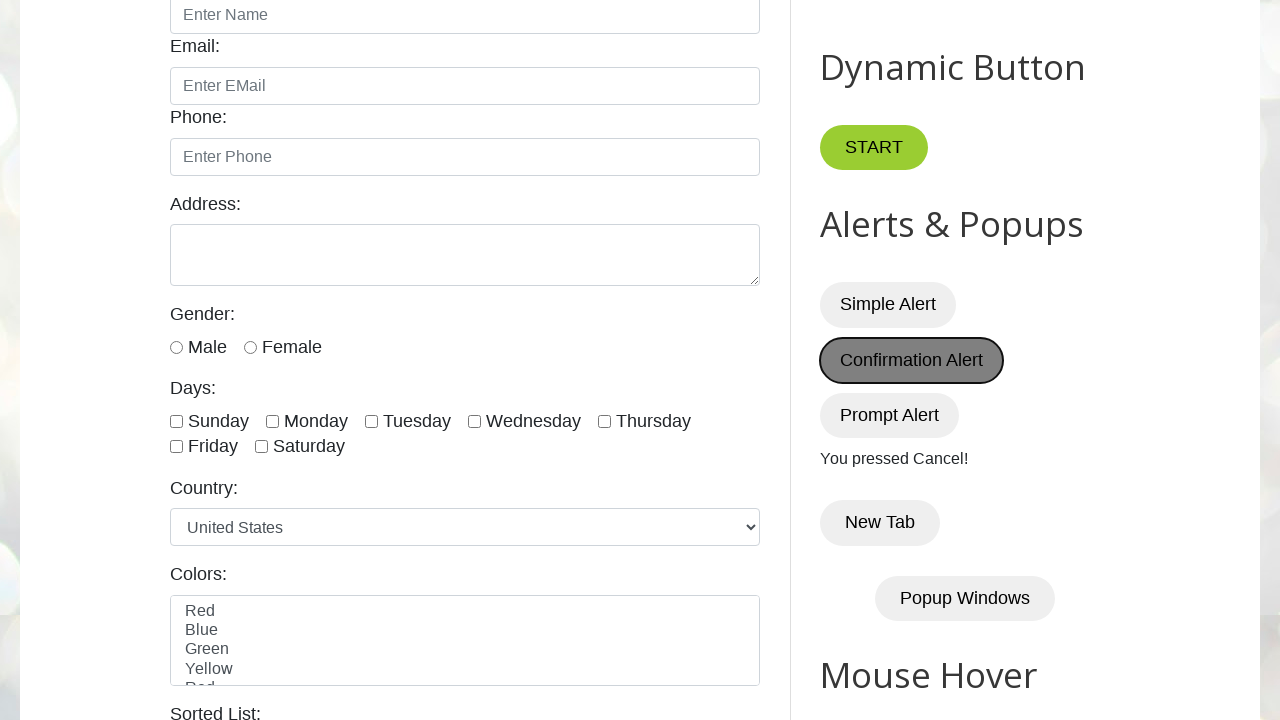

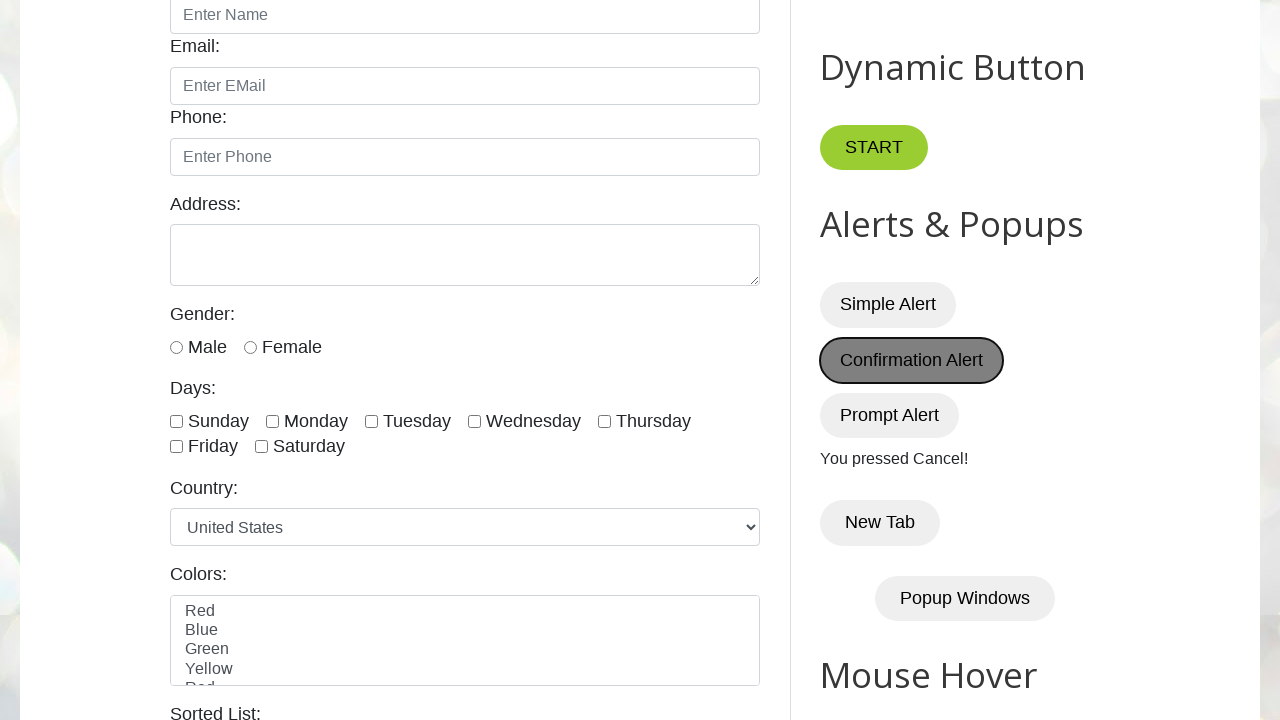